Tests a simple form calculator by entering two numbers and verifying their sum is correctly calculated and displayed

Starting URL: https://www.lambdatest.com/selenium-playground/simple-form-demo

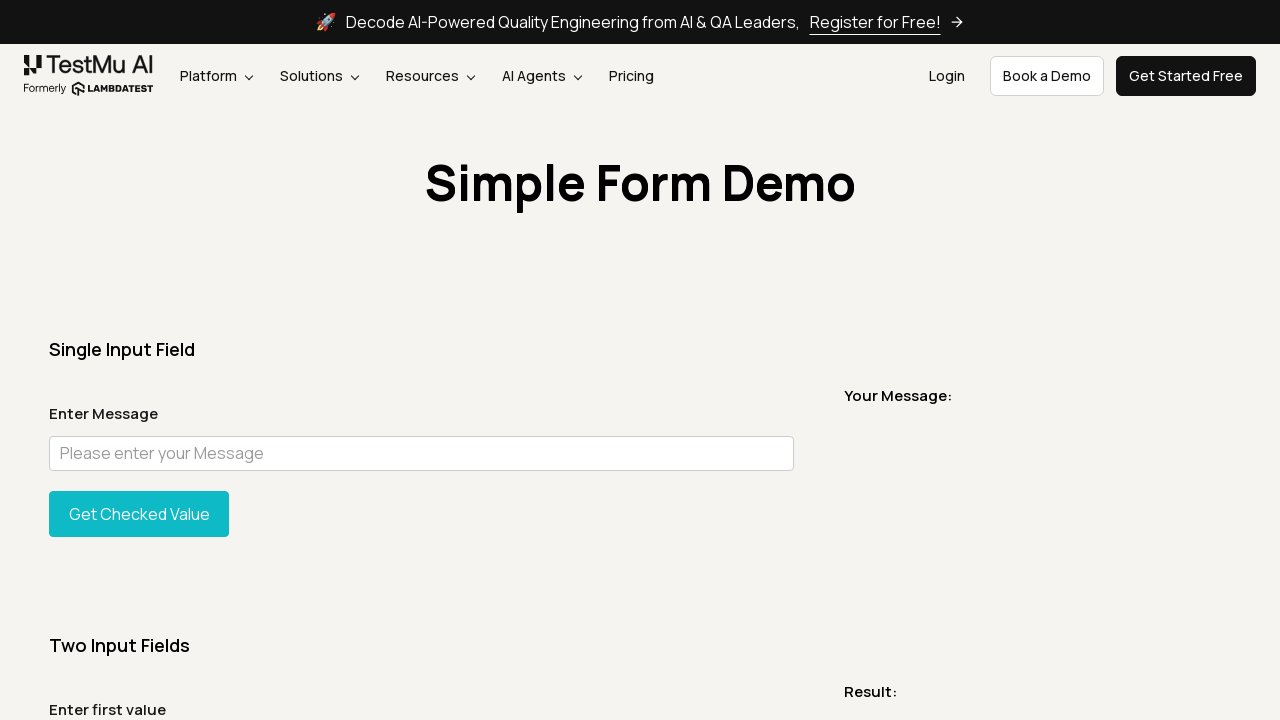

Entered first number (123) in calculator on (//input[@id='sum1'])[1]
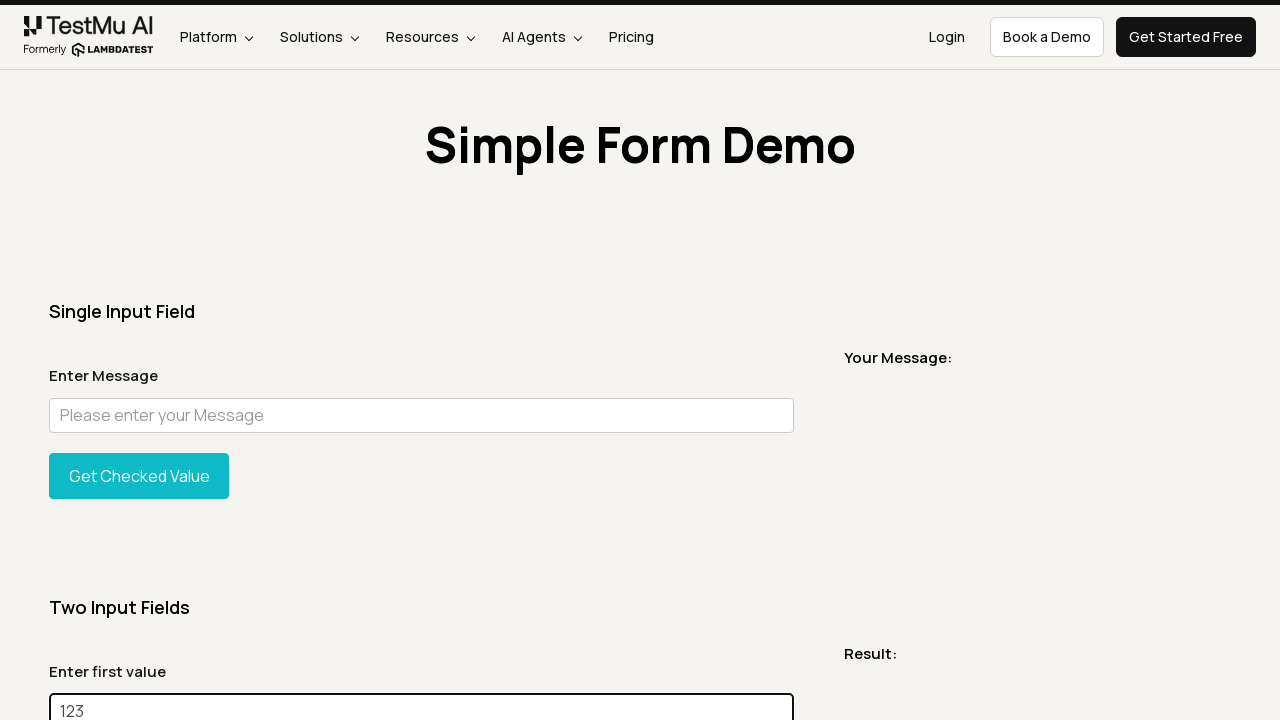

Entered second number (241) in calculator on (//input[@id='sum2'])[1]
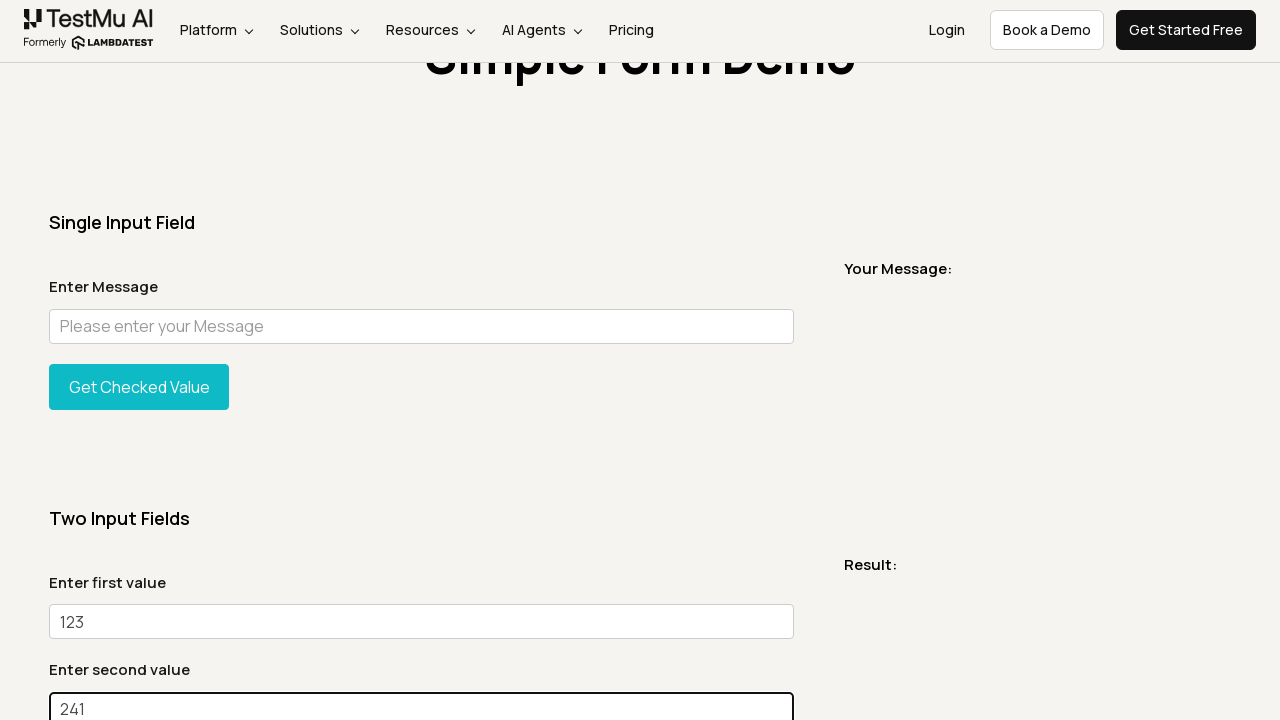

Clicked Get Sum button to calculate at (139, 360) on xpath=//button[contains(text(), 'Get Sum')]
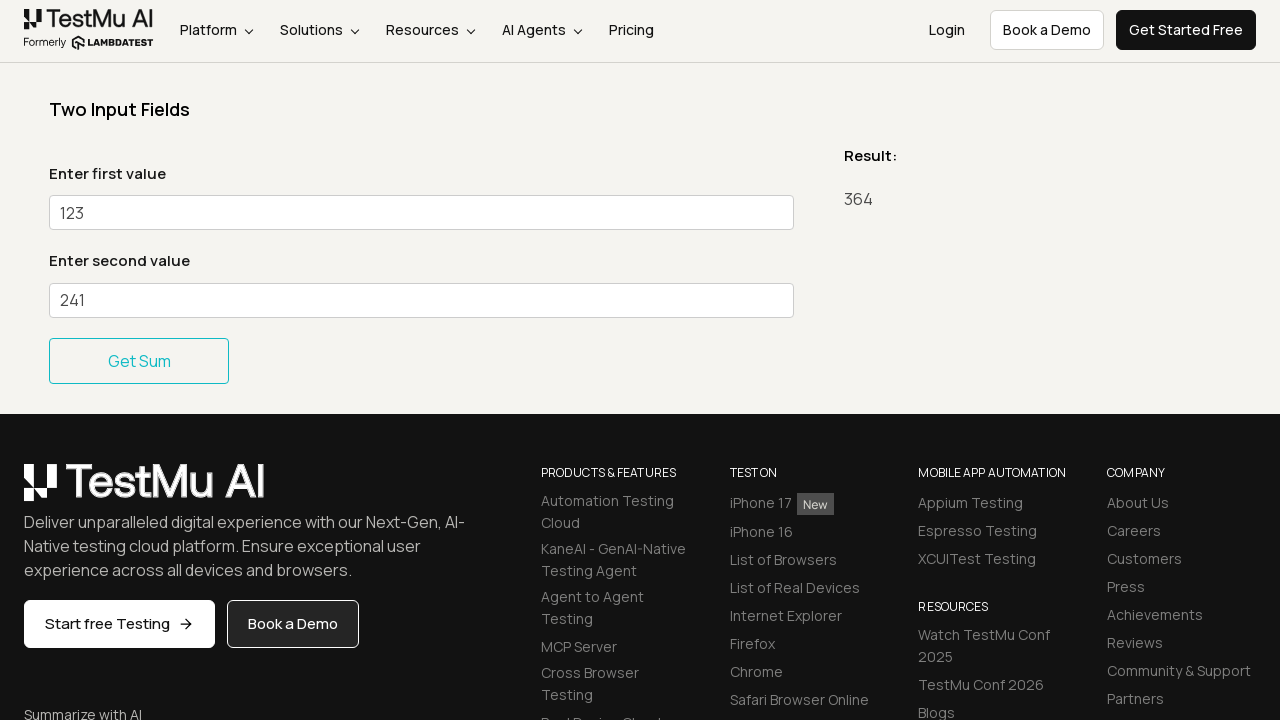

Sum result appeared on page
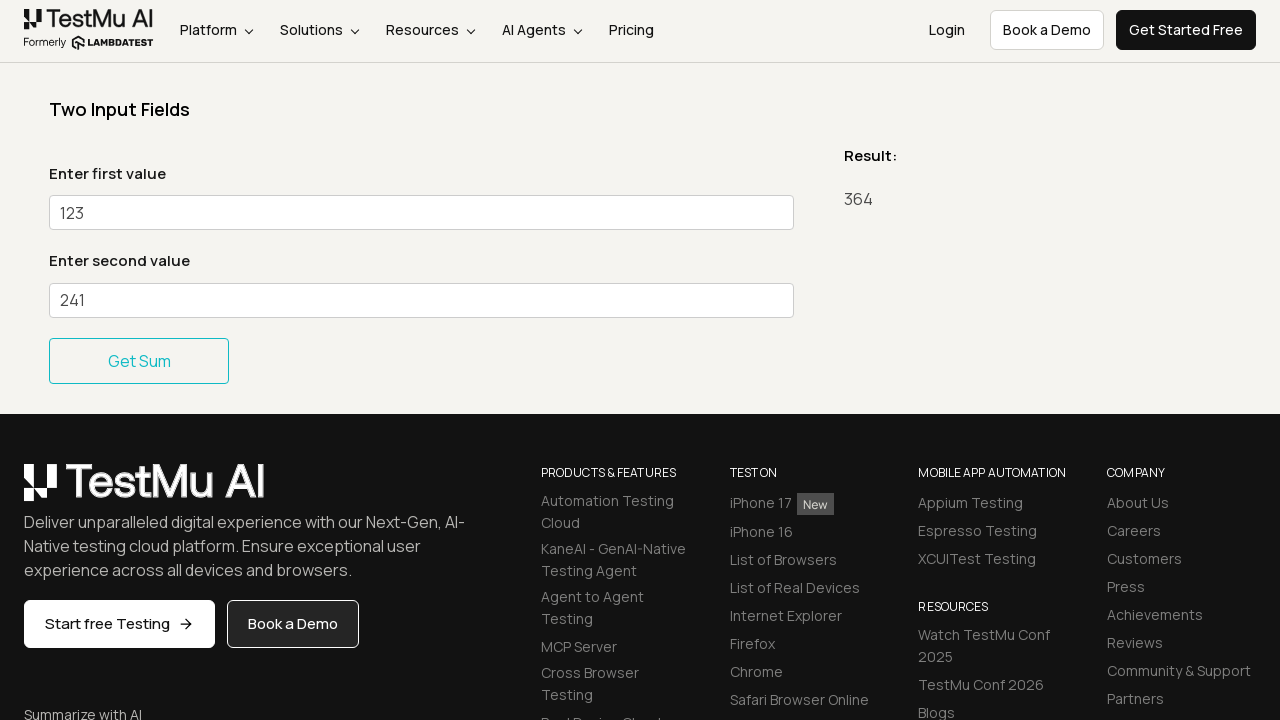

Retrieved sum result text from page
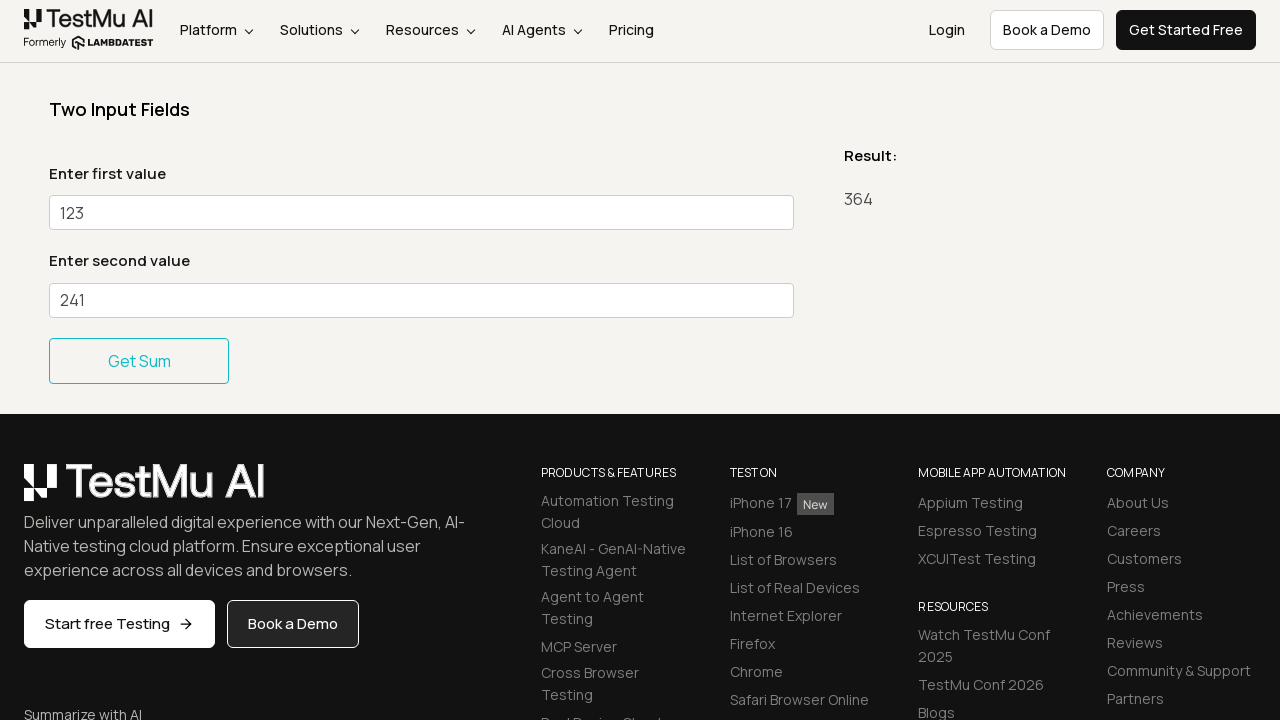

Verified sum calculation is correct (364)
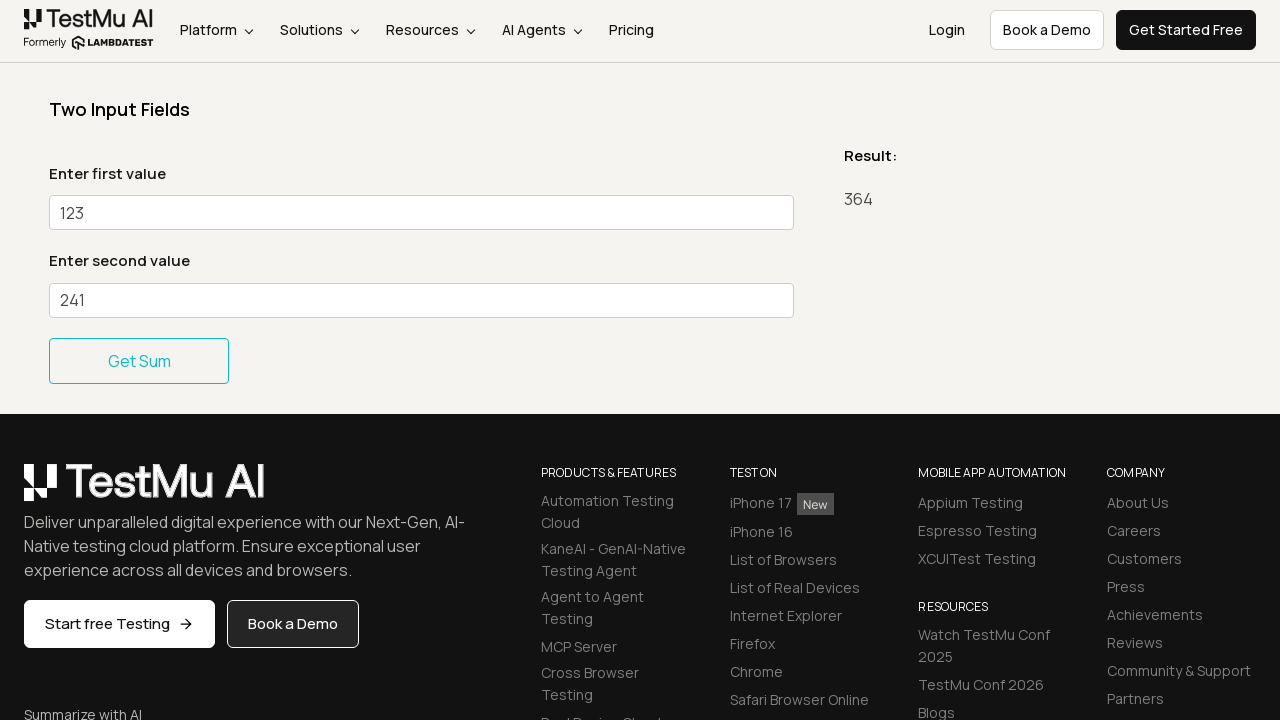

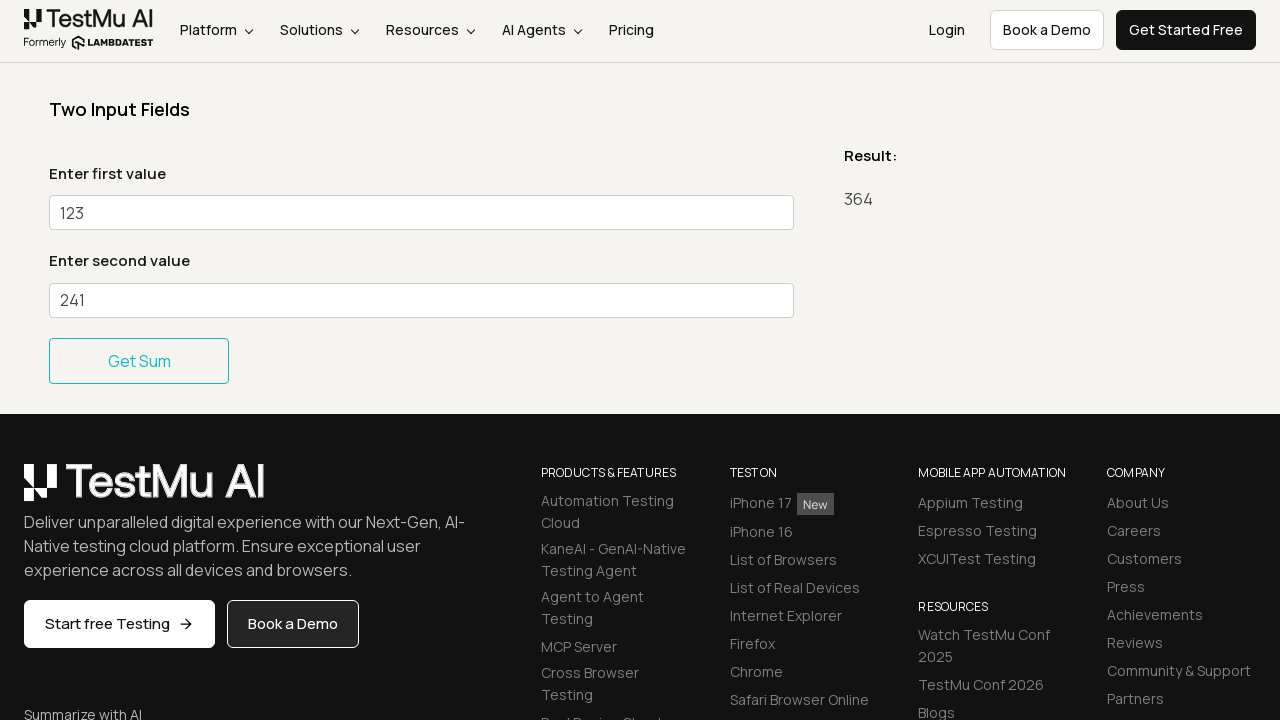